Tests filtering to display only active (uncompleted) items

Starting URL: https://demo.playwright.dev/todomvc

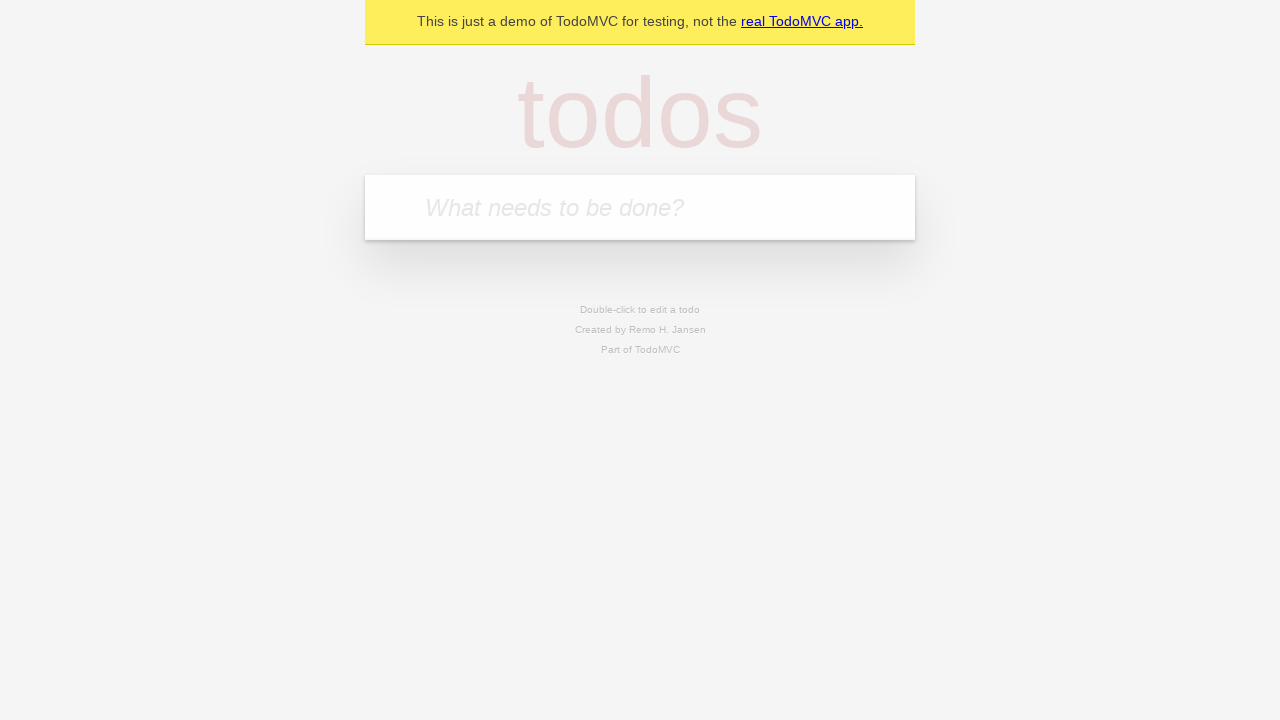

Filled todo input with 'buy some cheese' on internal:attr=[placeholder="What needs to be done?"i]
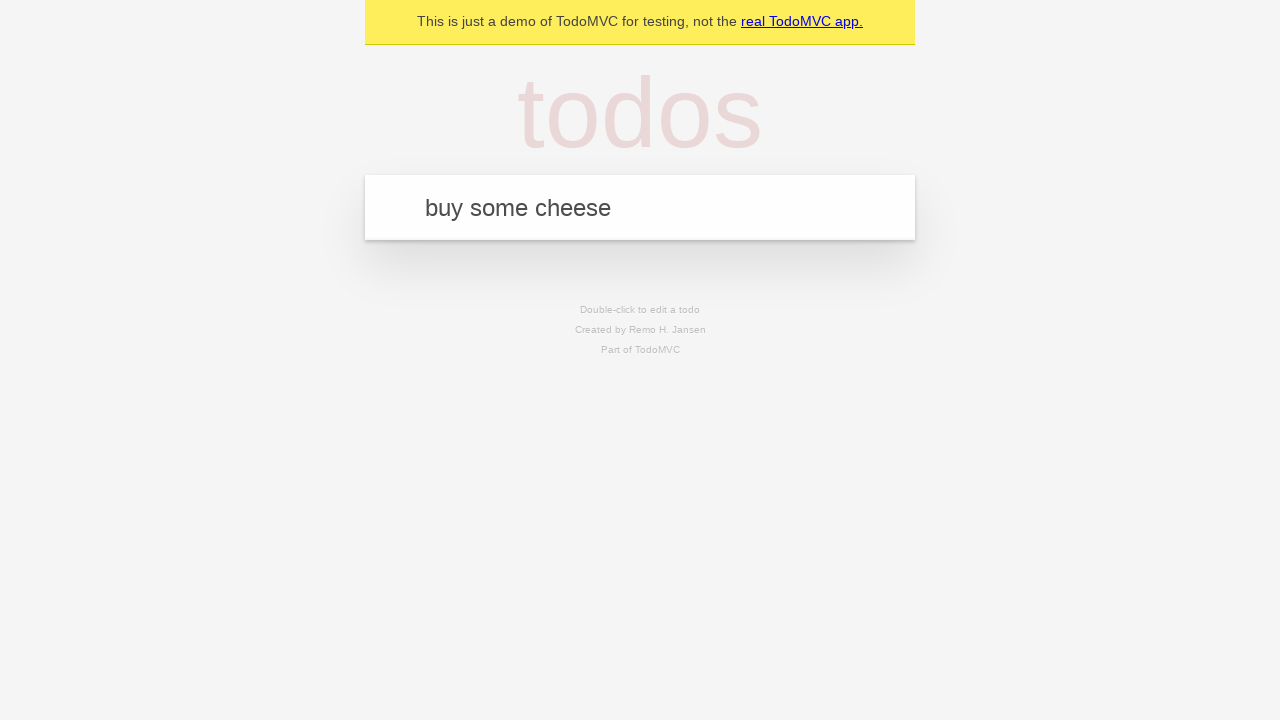

Pressed Enter to add first todo item on internal:attr=[placeholder="What needs to be done?"i]
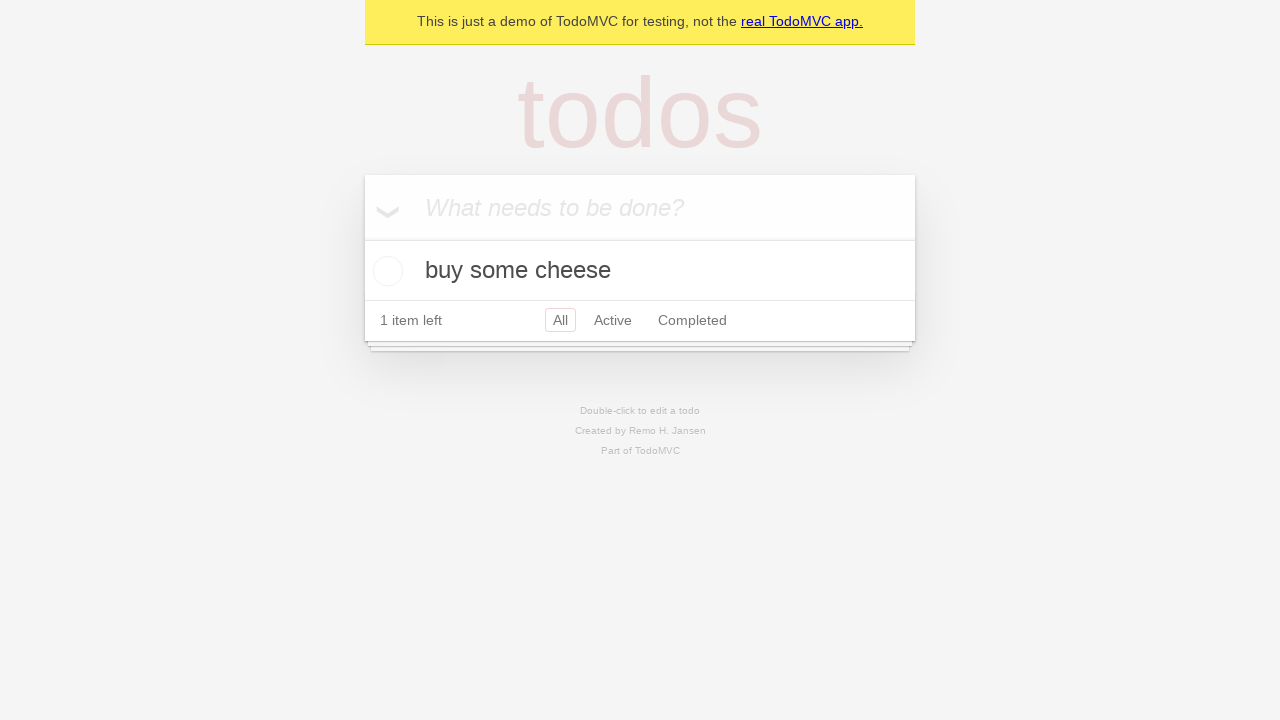

Filled todo input with 'feed the cat' on internal:attr=[placeholder="What needs to be done?"i]
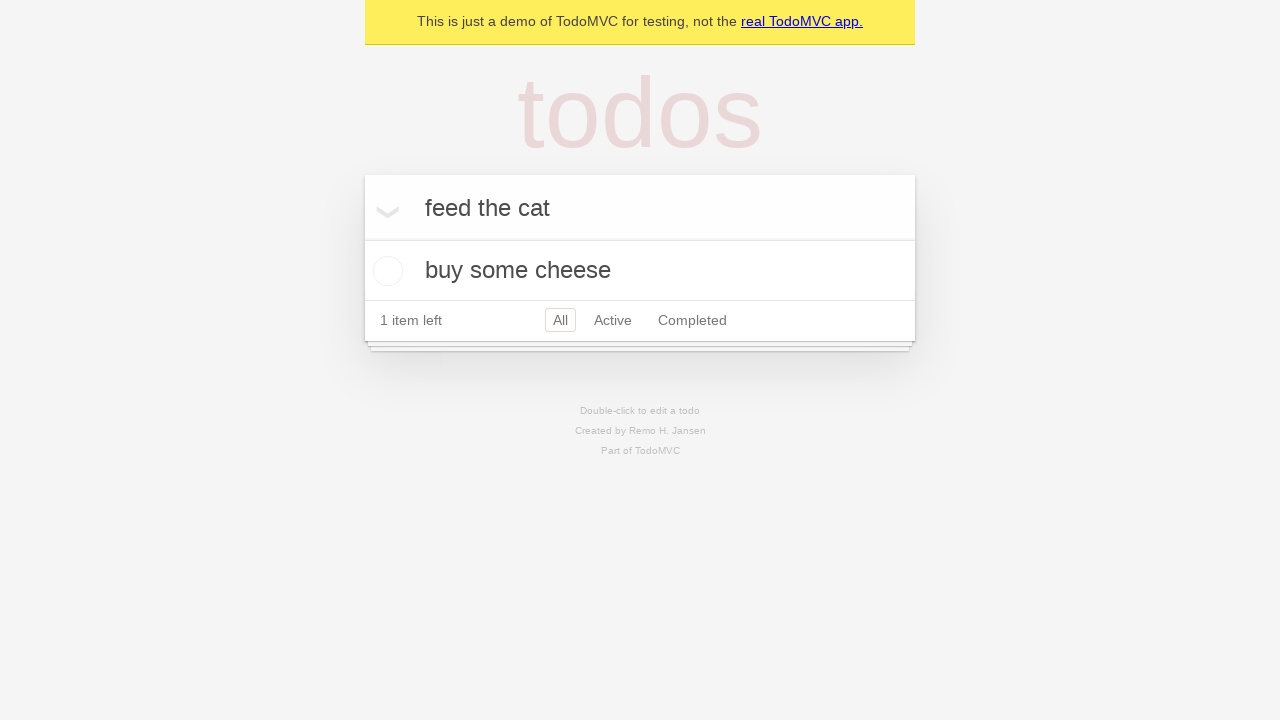

Pressed Enter to add second todo item on internal:attr=[placeholder="What needs to be done?"i]
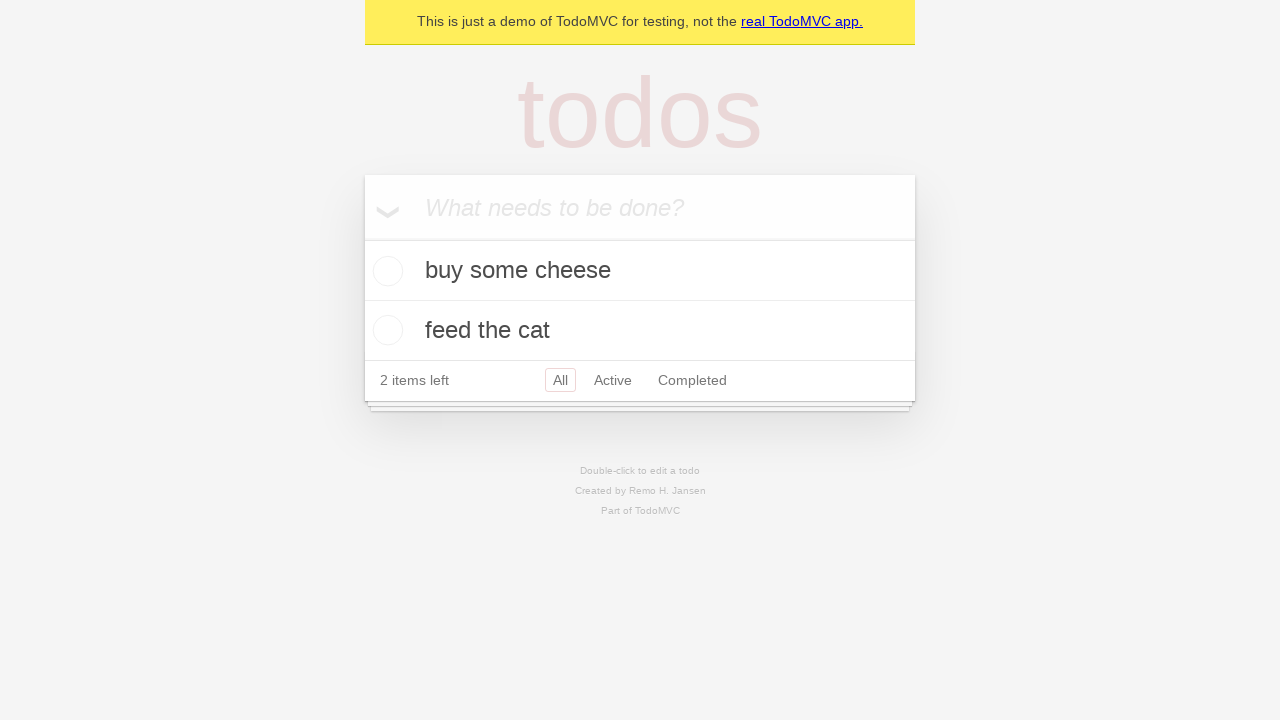

Filled todo input with 'book a doctors appointment' on internal:attr=[placeholder="What needs to be done?"i]
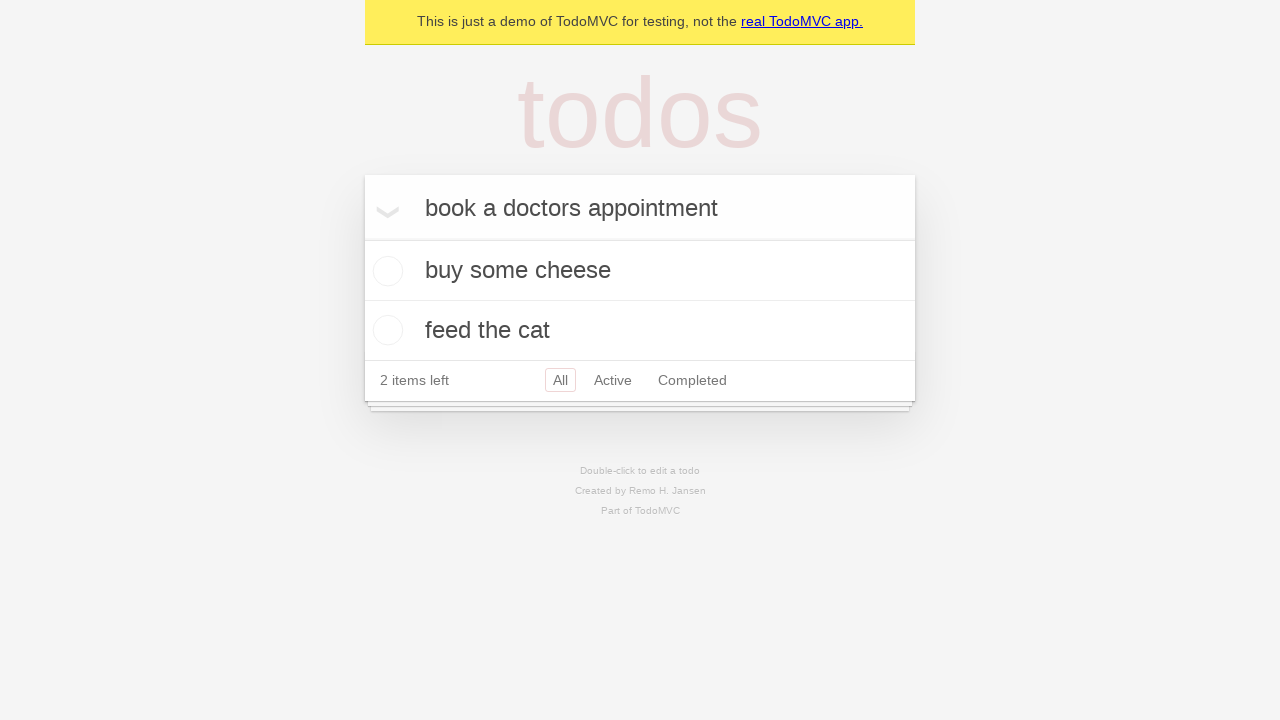

Pressed Enter to add third todo item on internal:attr=[placeholder="What needs to be done?"i]
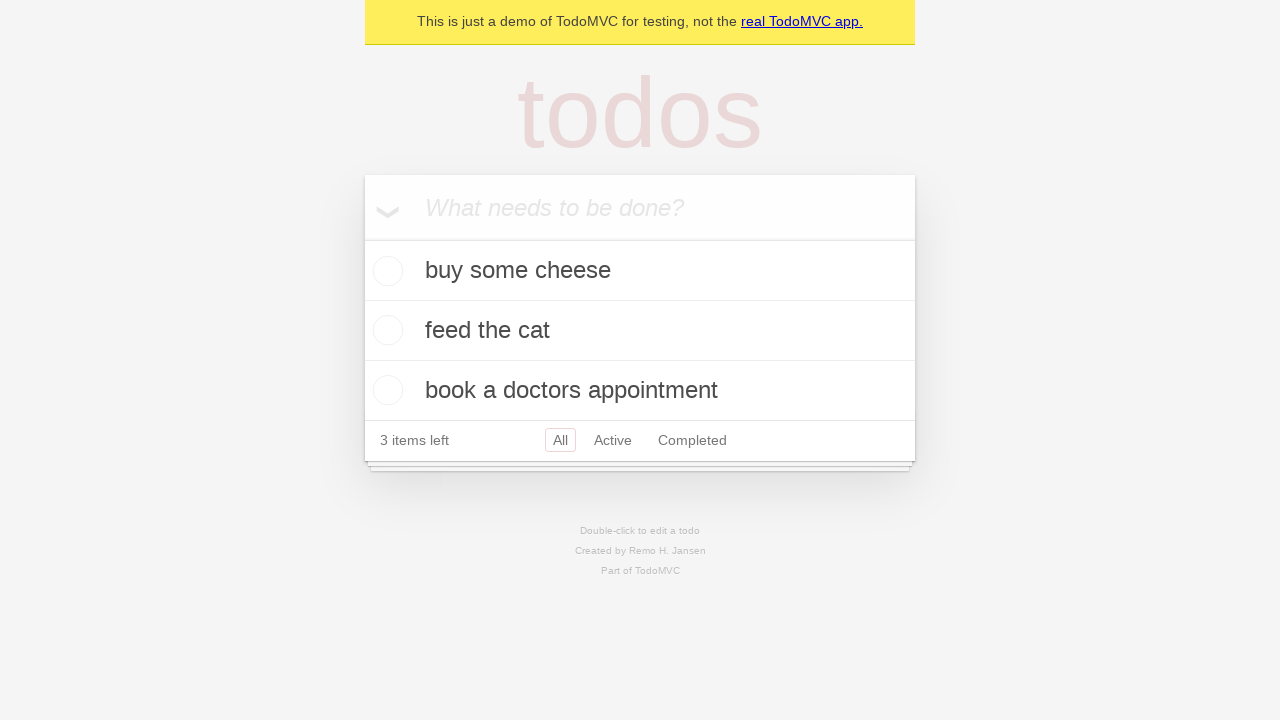

Waited for all three todo items to be loaded
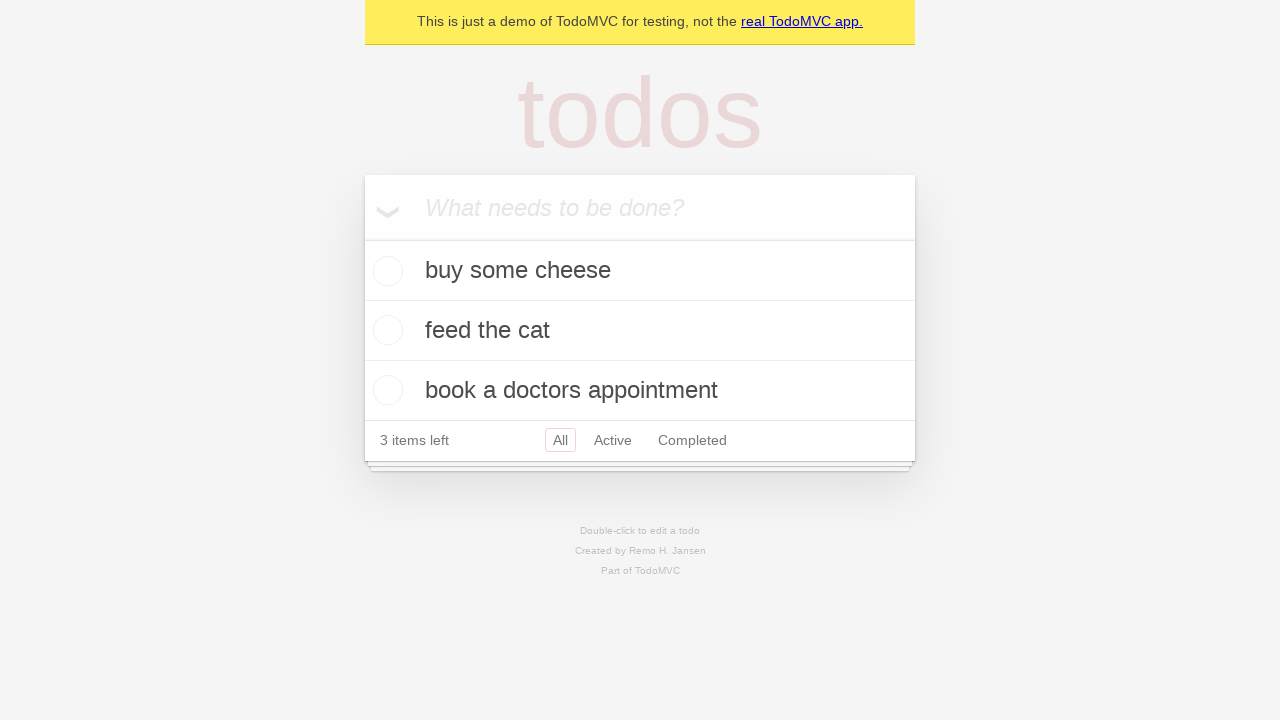

Checked the second todo item checkbox to mark as completed at (385, 330) on internal:testid=[data-testid="todo-item"s] >> nth=1 >> internal:role=checkbox
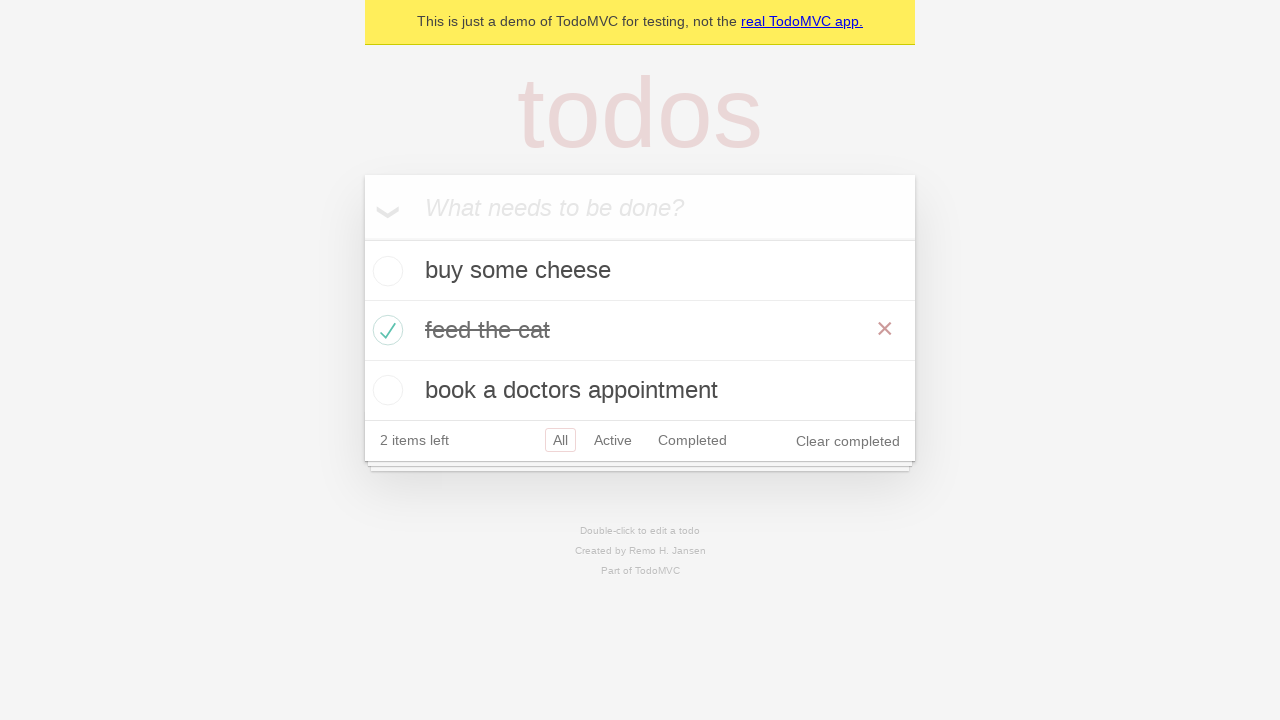

Clicked Active filter to display only uncompleted items at (613, 440) on internal:role=link[name="Active"i]
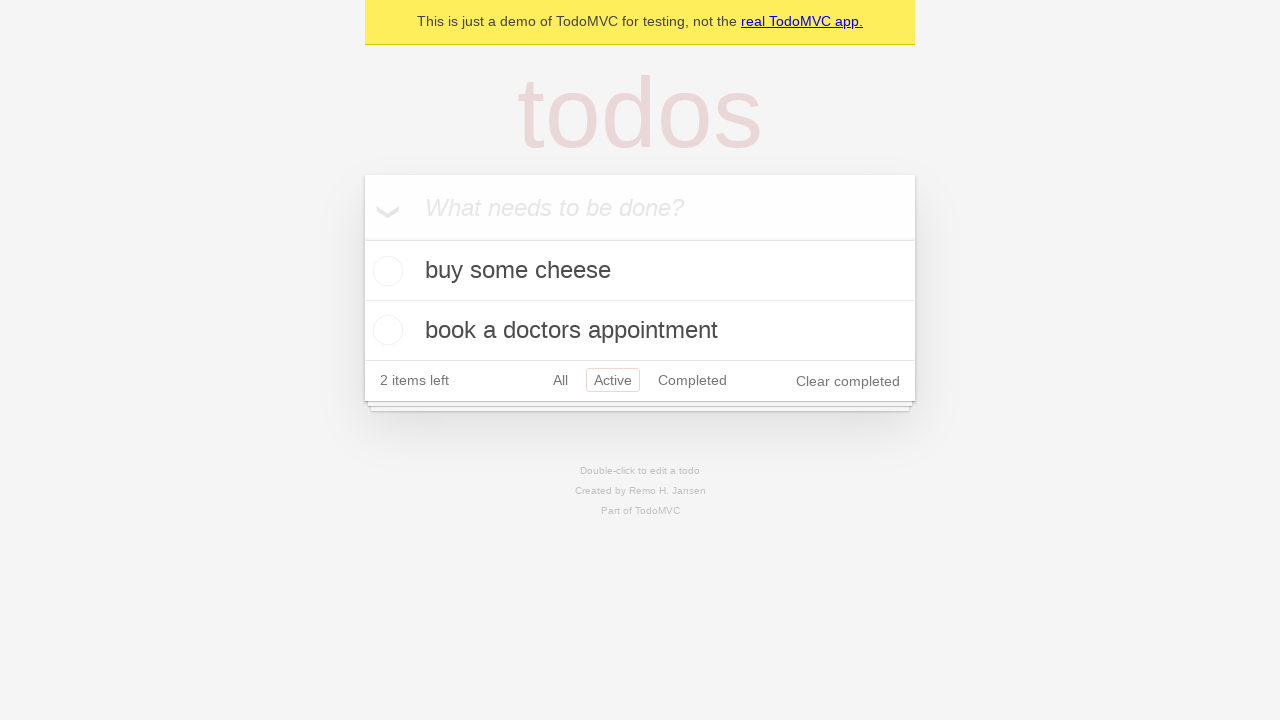

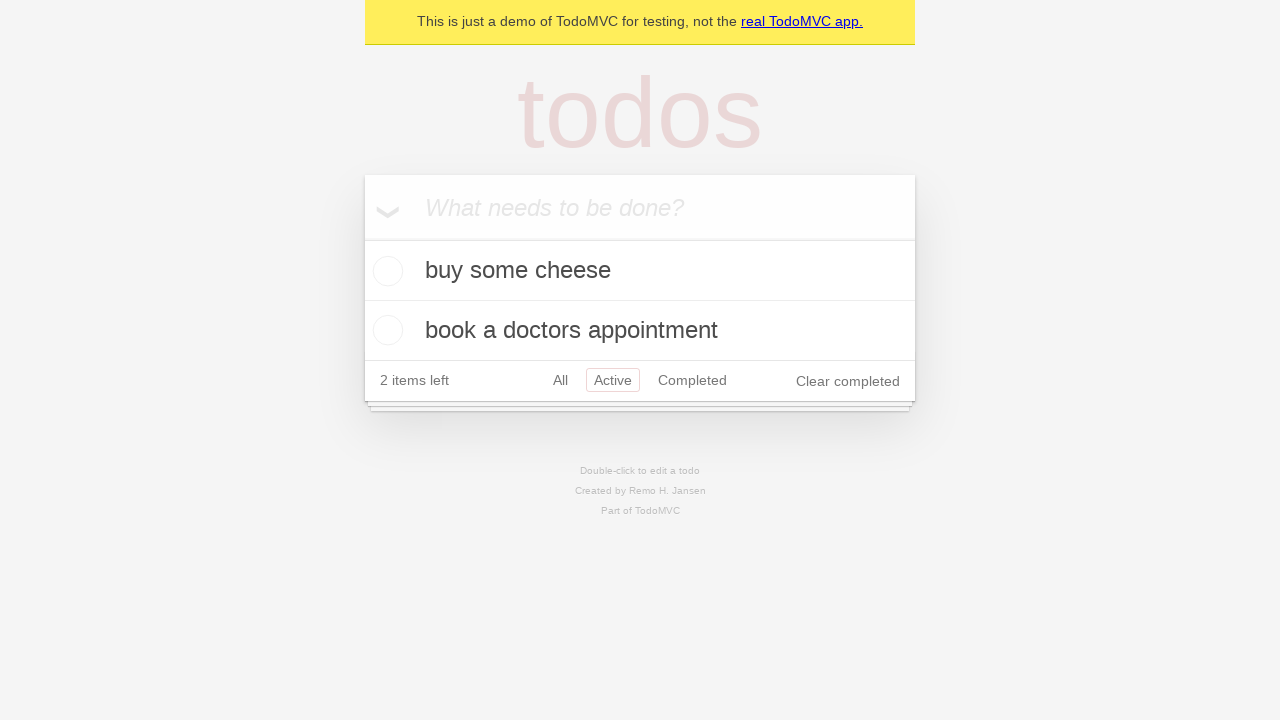